Navigates to the nopCommerce demo store homepage, maximizes the browser window, and validates that the page title matches the expected value "nopCommerce demo store".

Starting URL: https://demo.nopcommerce.com/

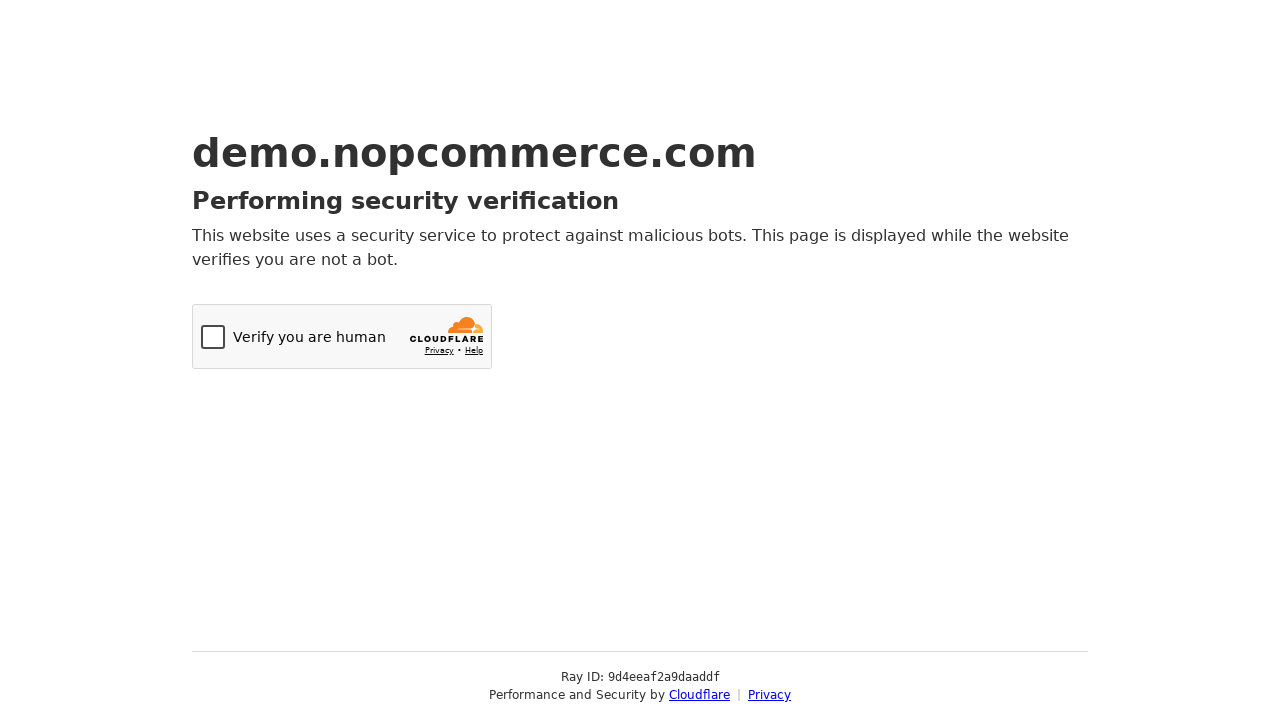

Navigated to nopCommerce demo store homepage
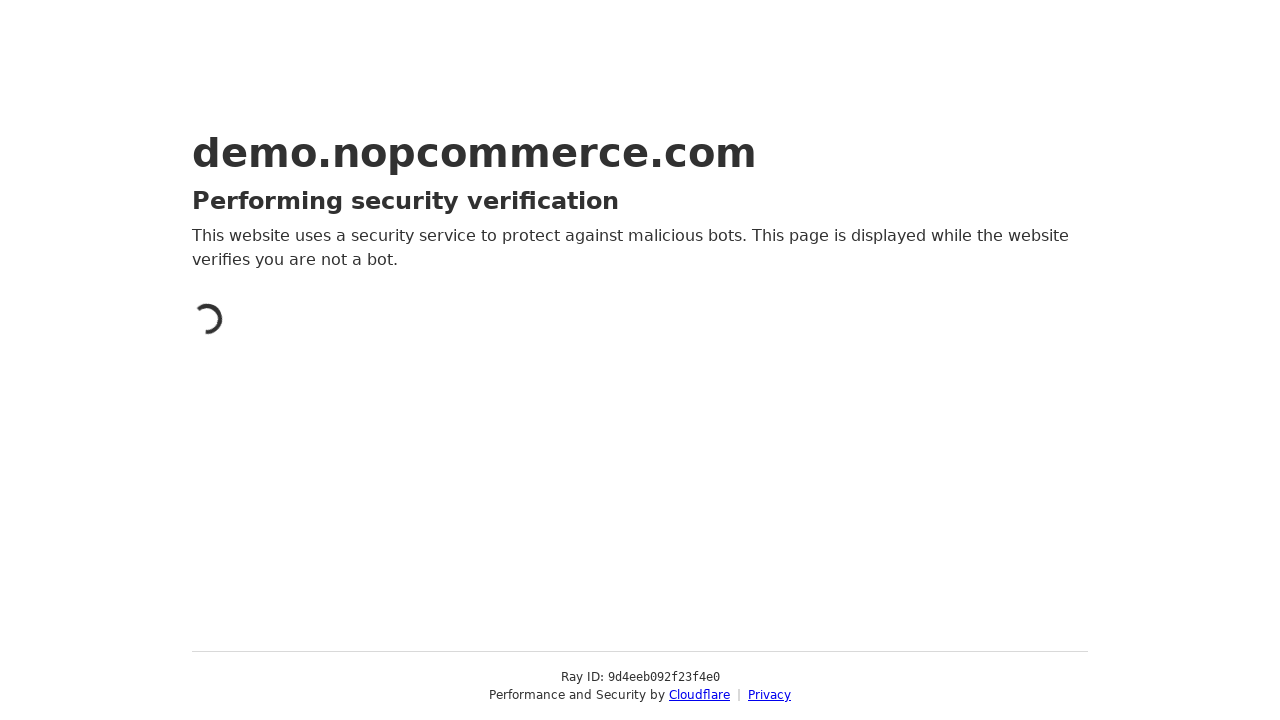

Maximized browser window to 1920x1080
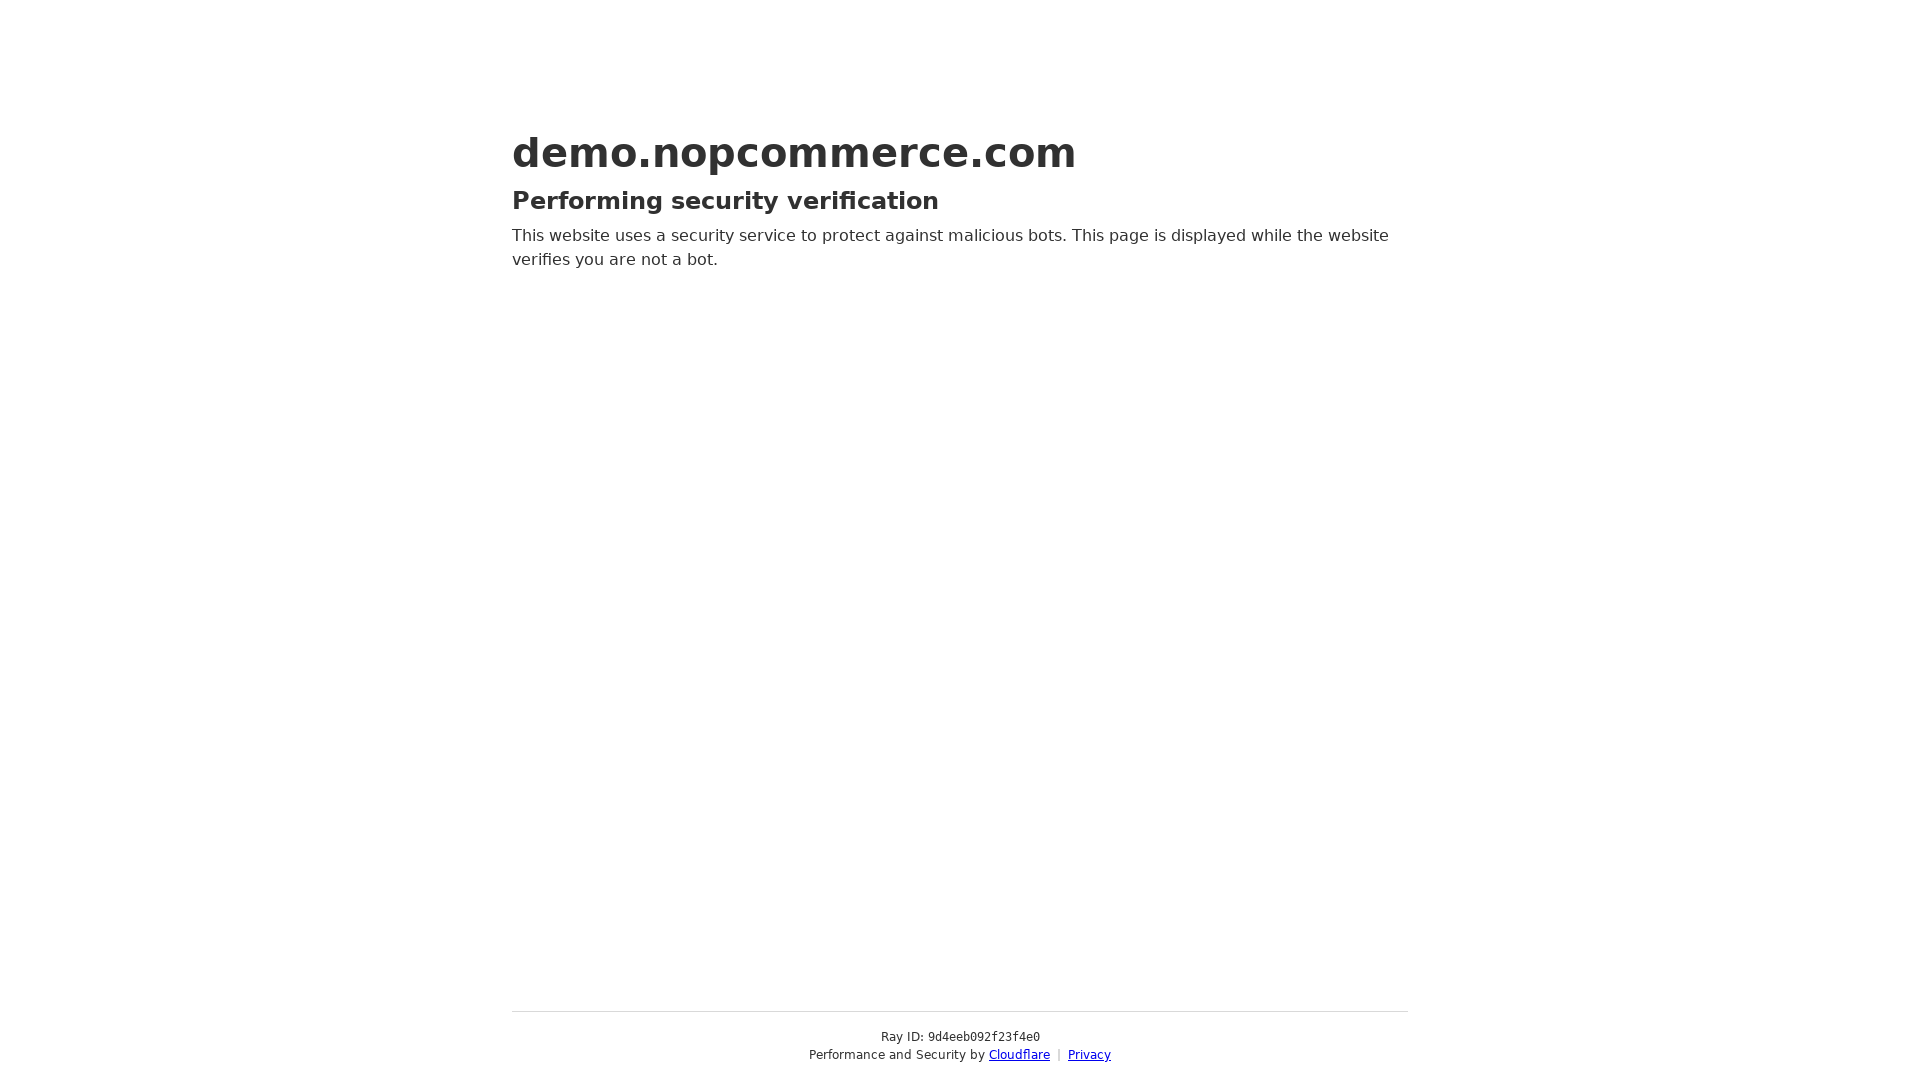

Retrieved page title: Just a moment...
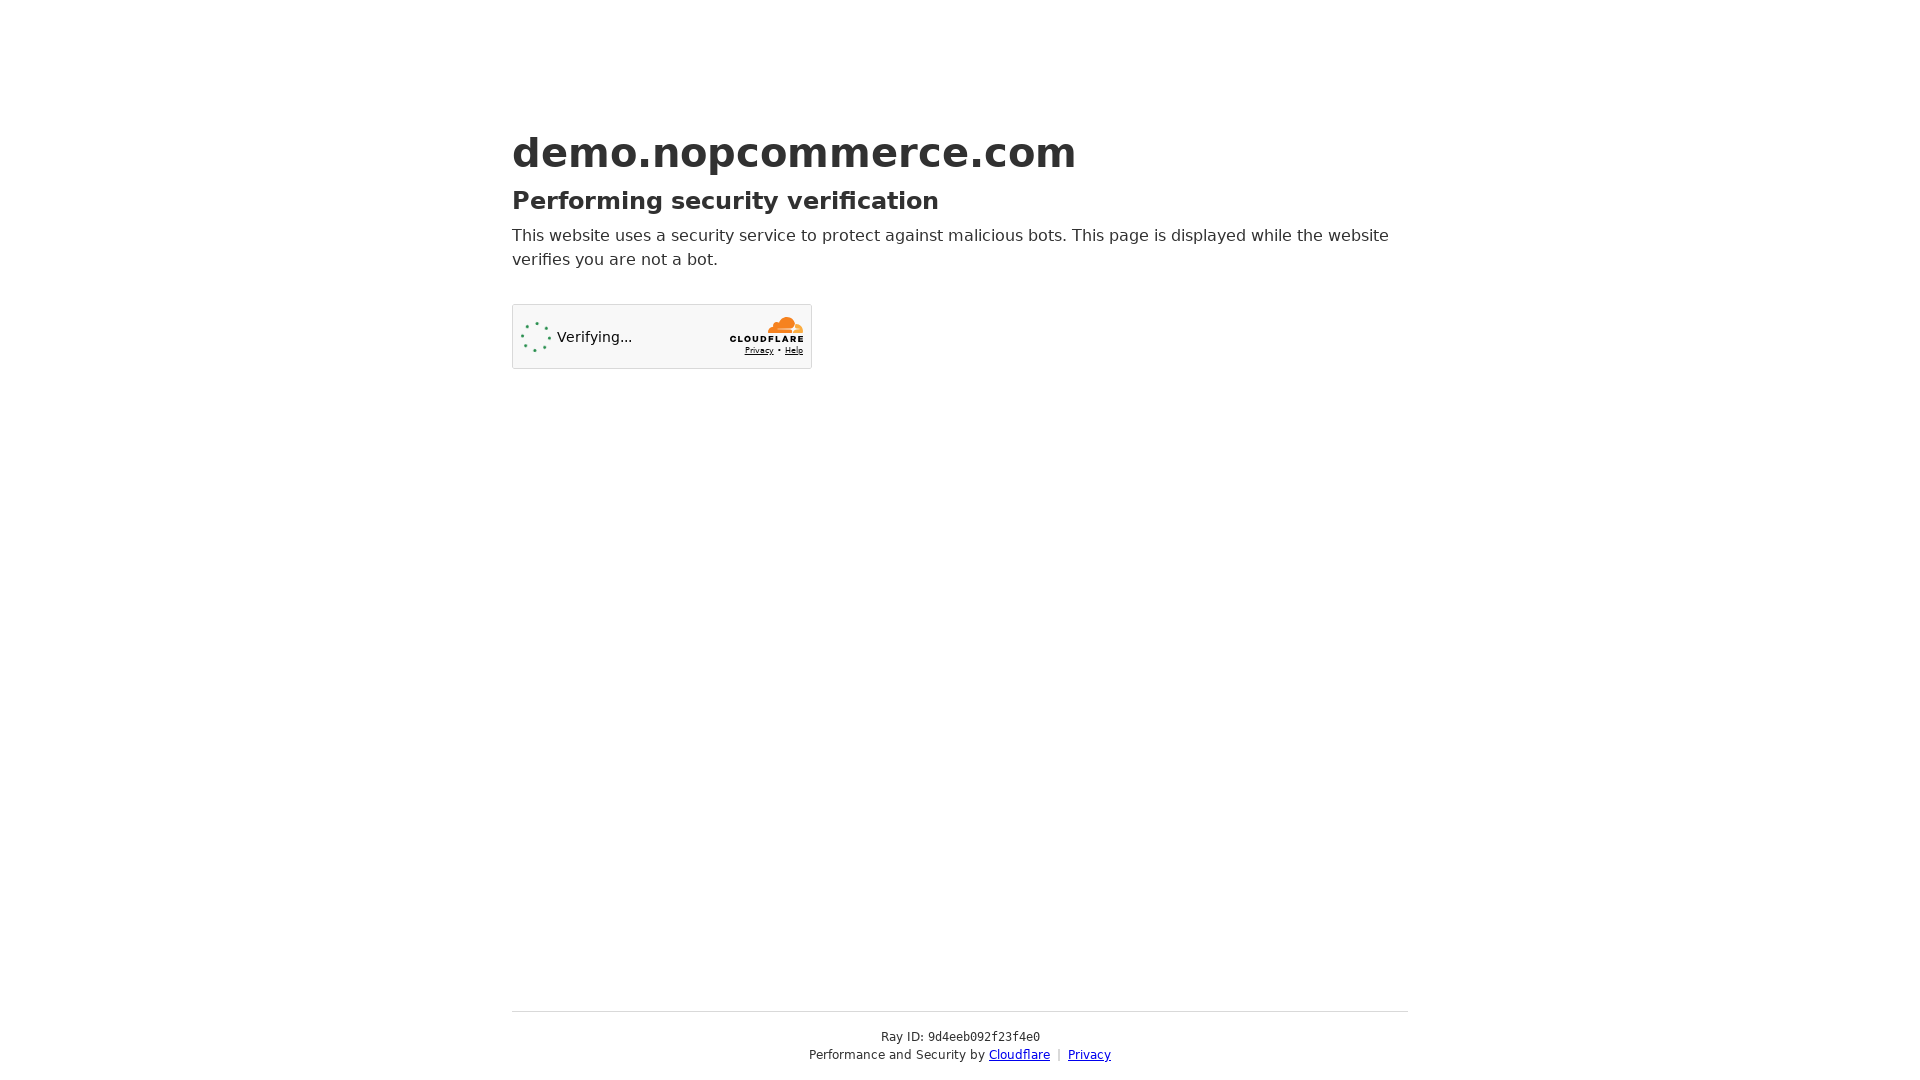

Title validation failed: expected 'nopCommerce demo store' but got 'Just a moment...'
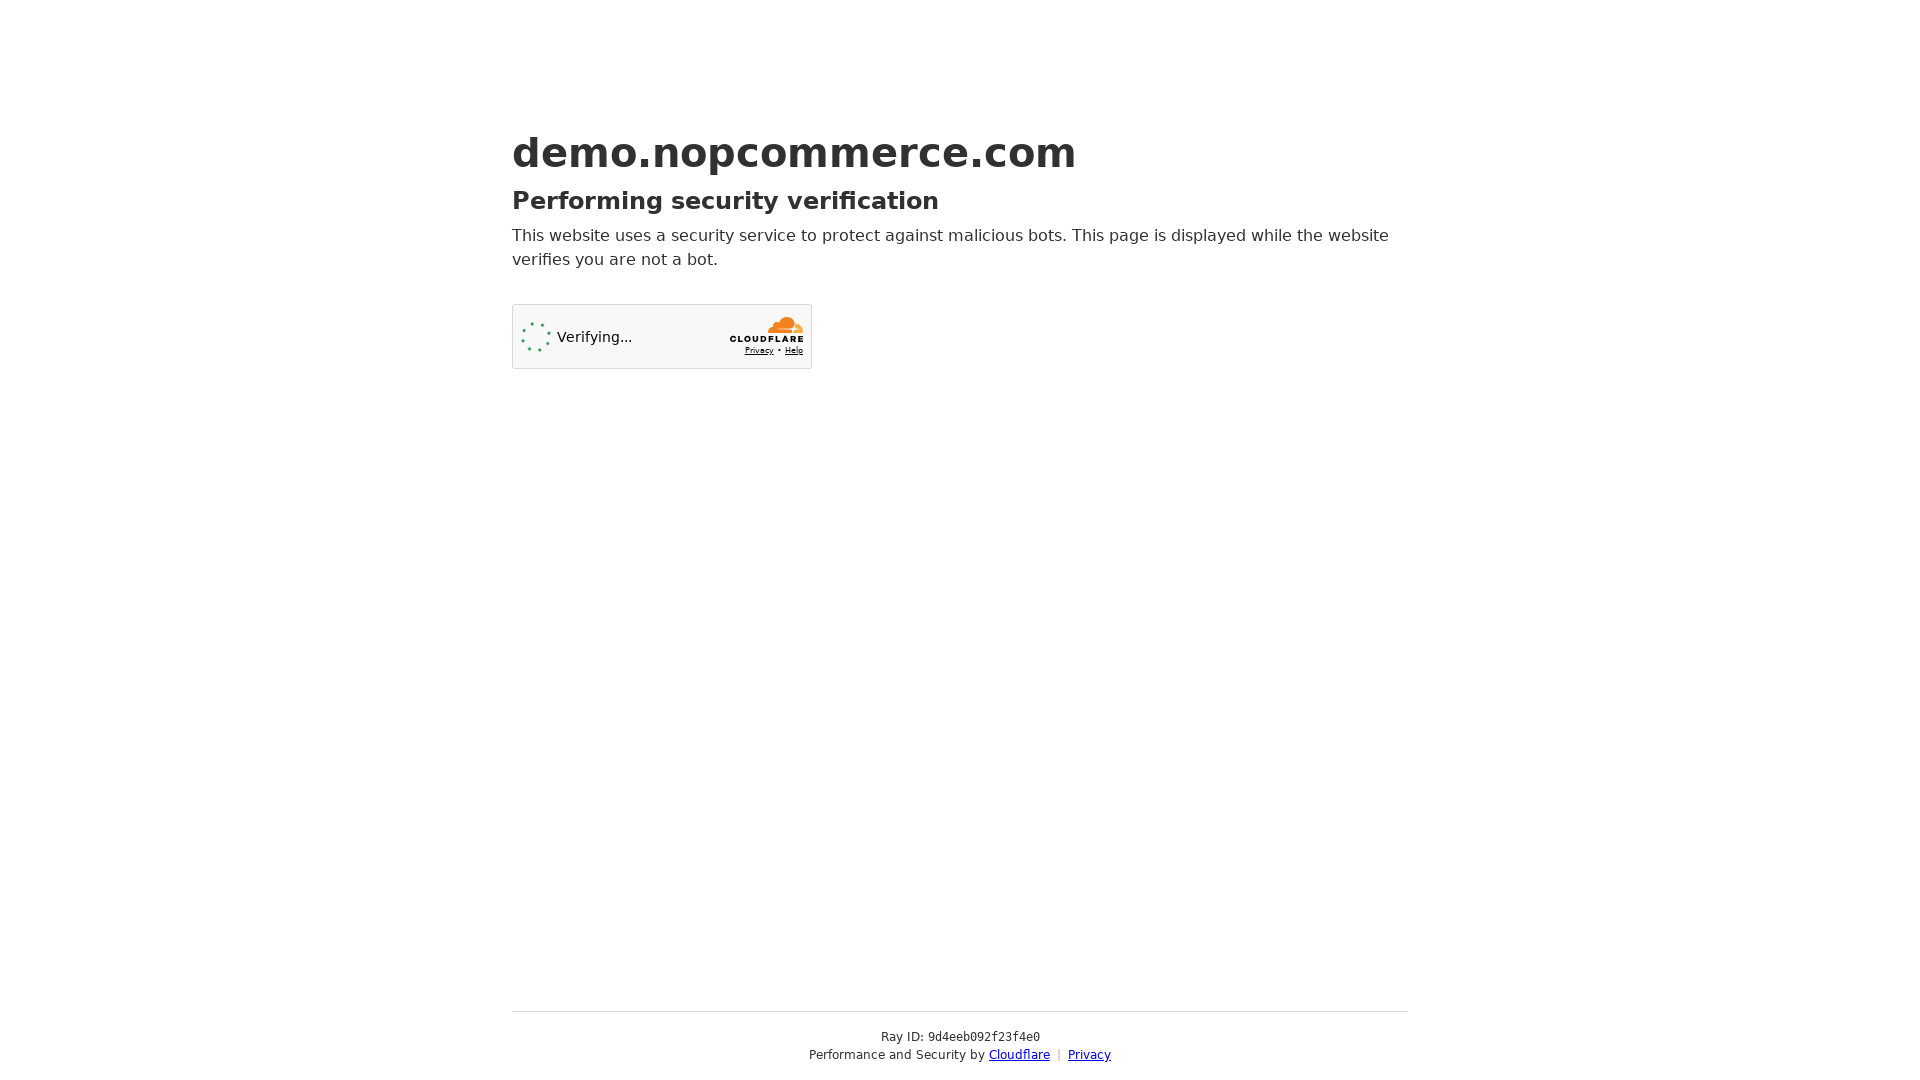

Waited for page to reach domcontentloaded state
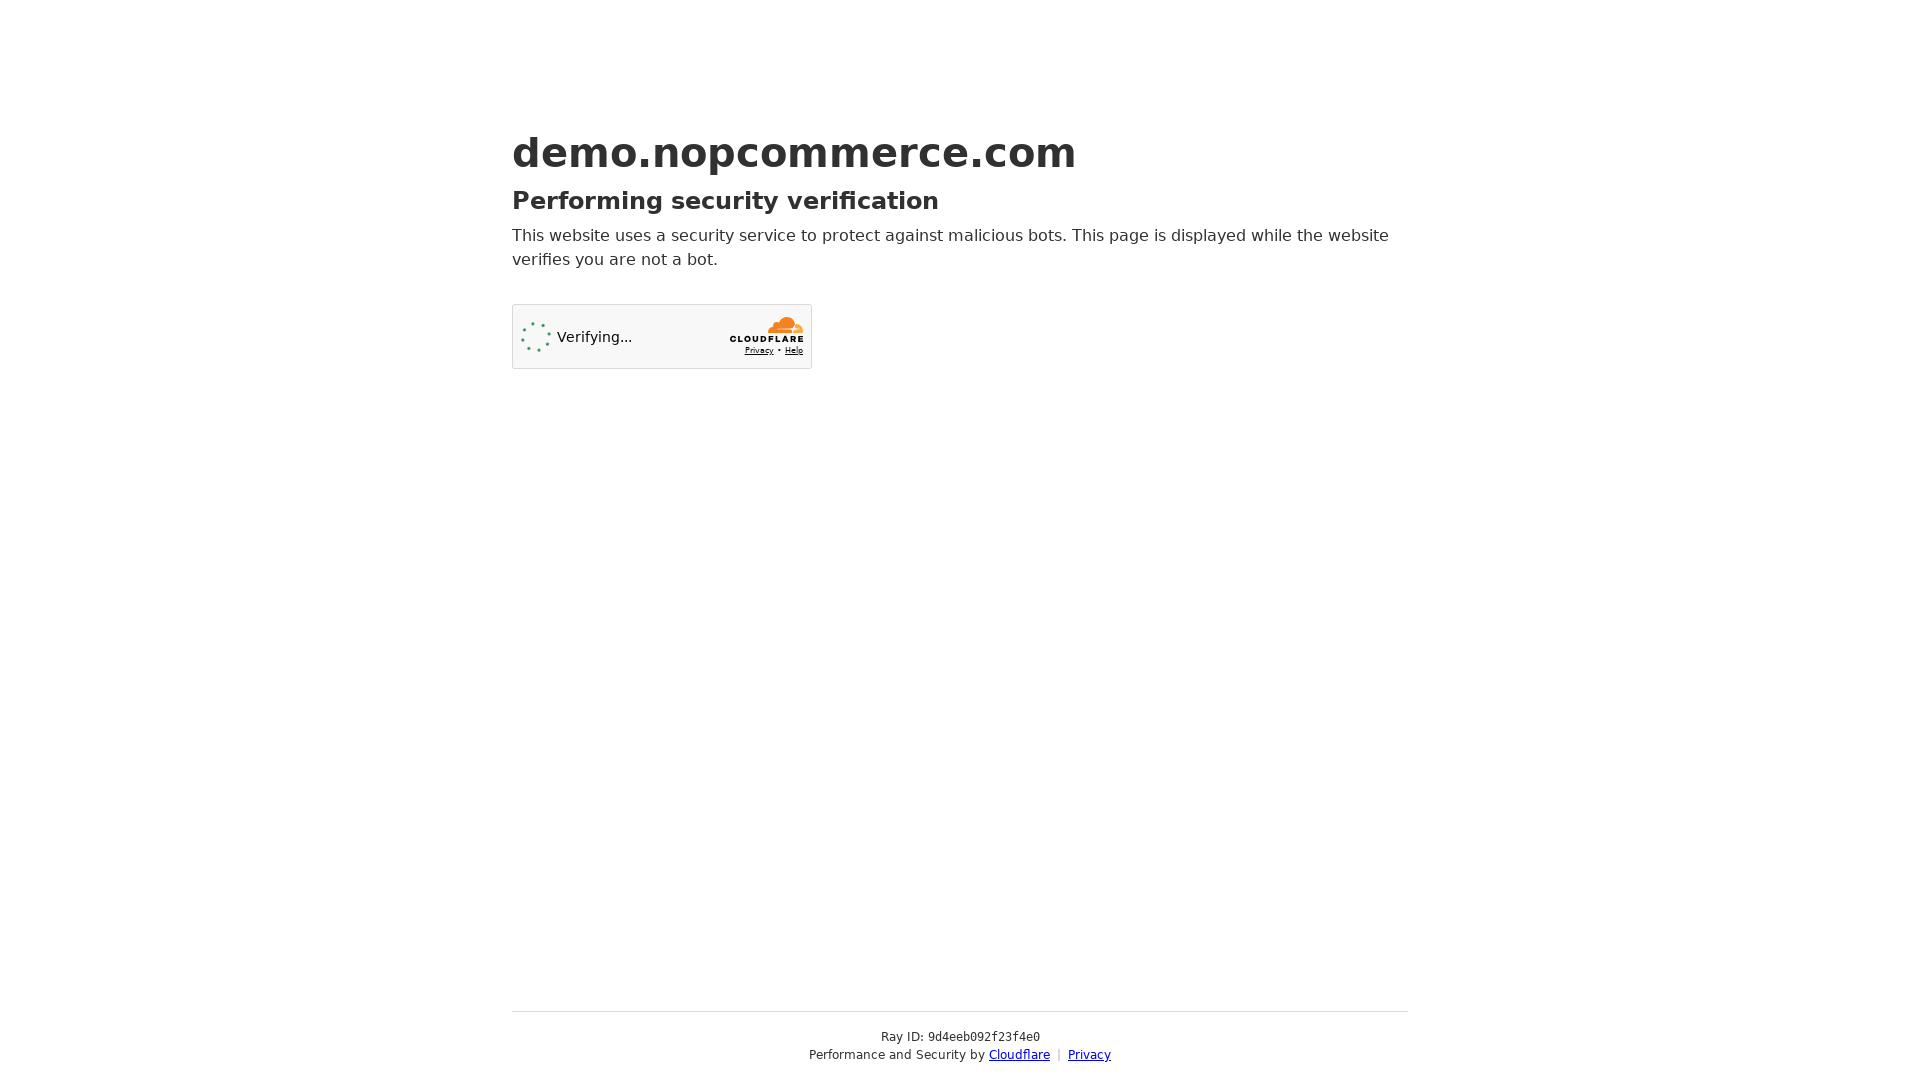

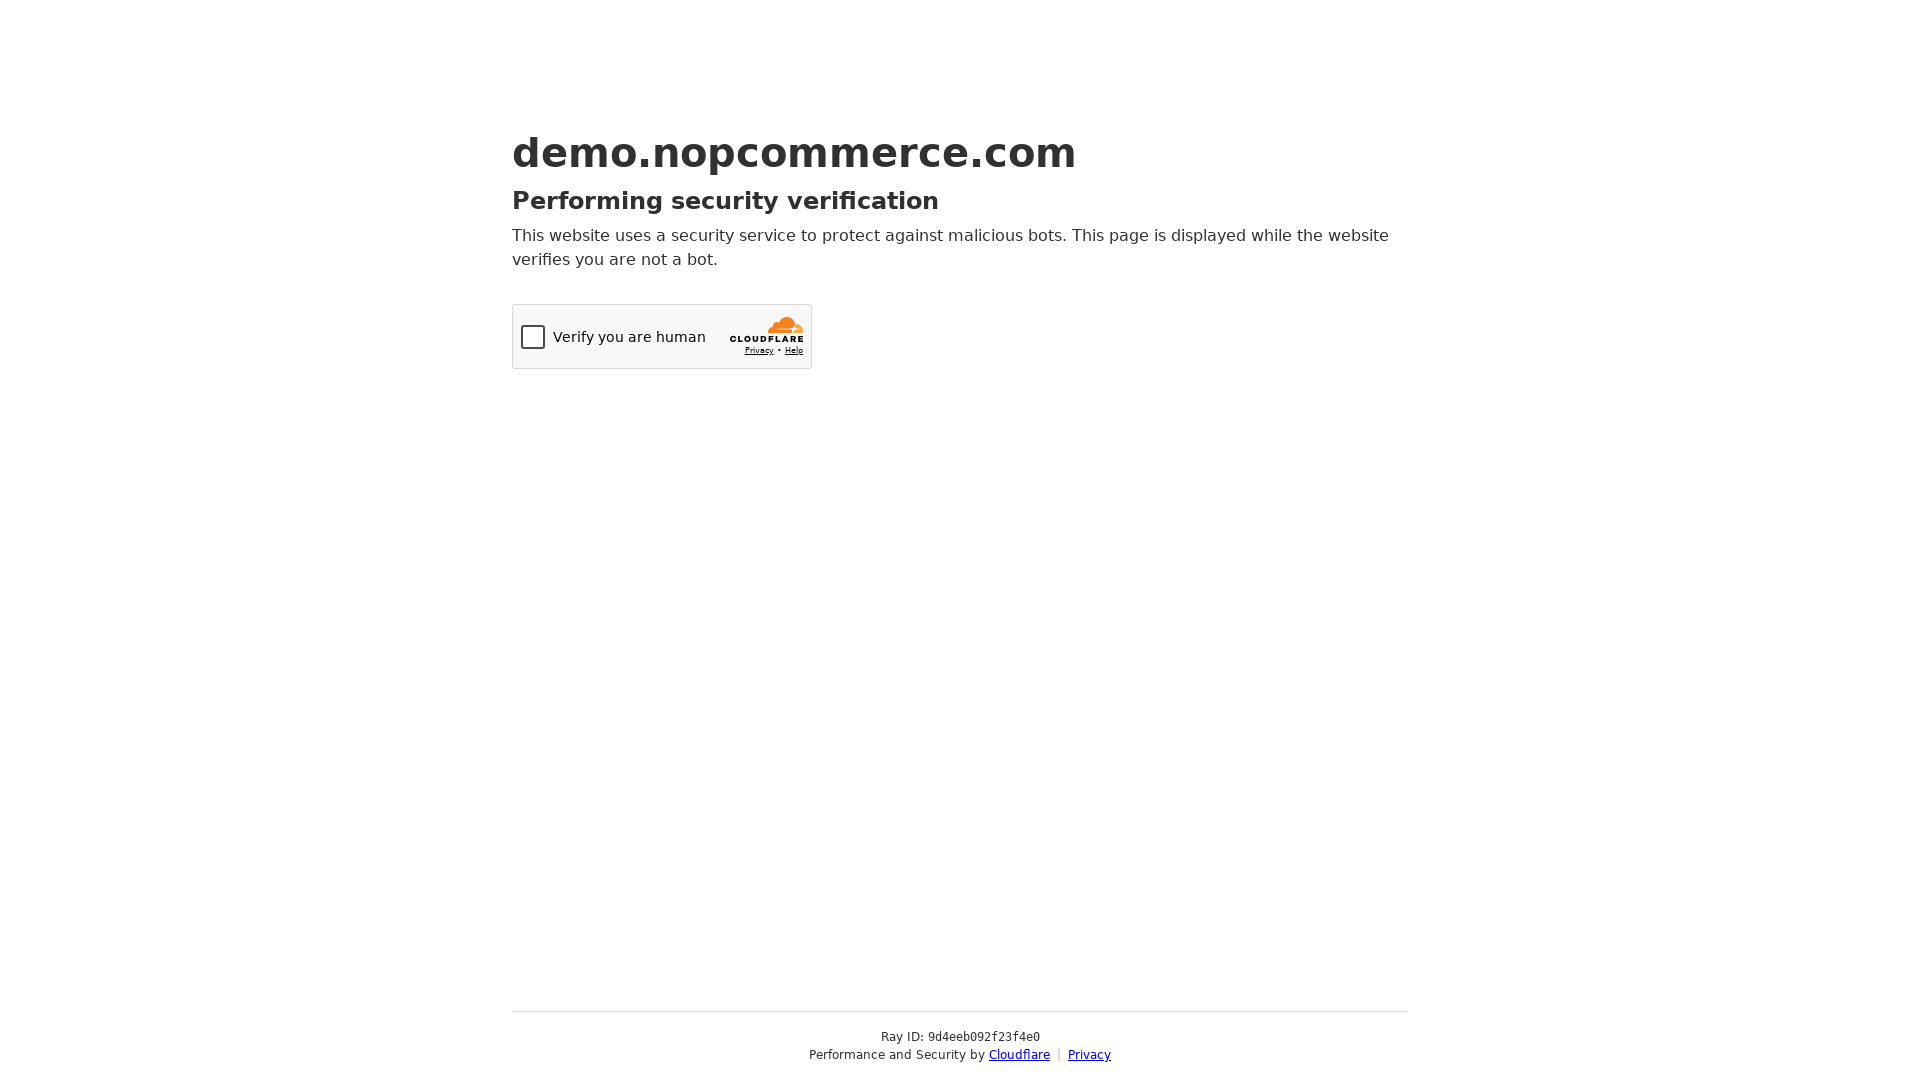